Tests that submitting the contact form without filling required fields displays appropriate error messages for forename, email, and message fields.

Starting URL: https://jupiter.cloud.planittesting.com/#/home

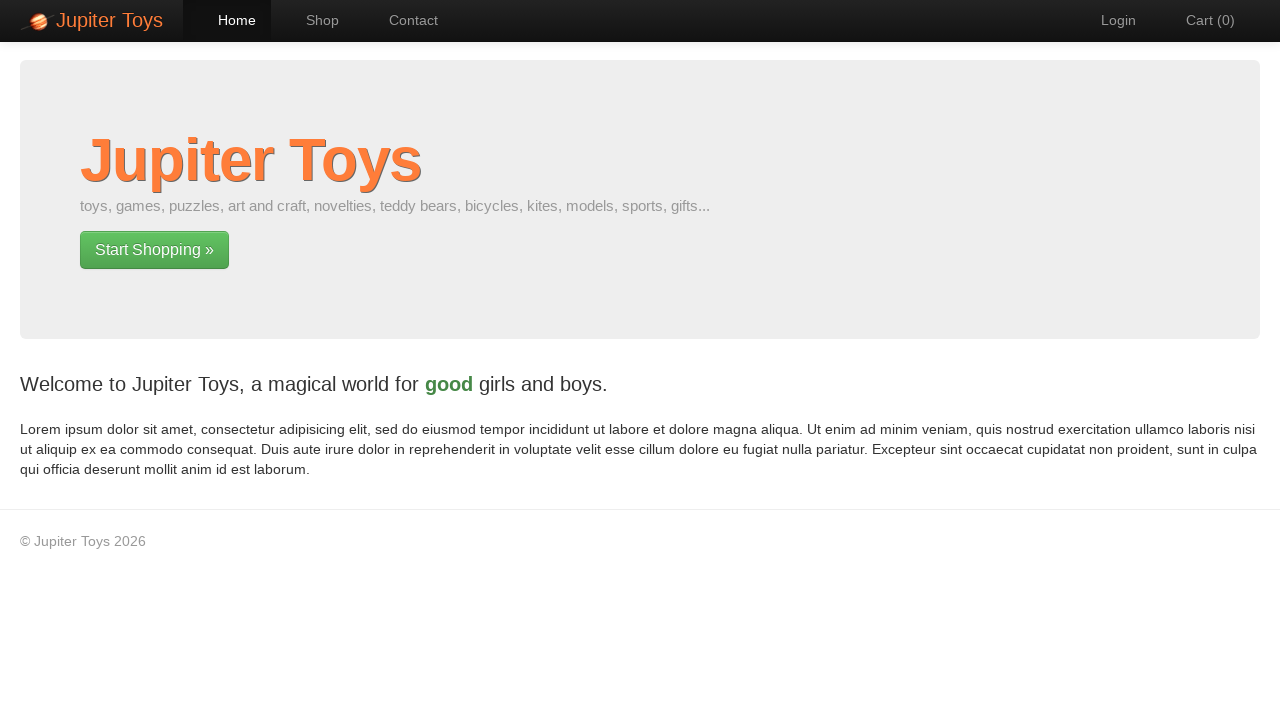

Clicked Contact link to navigate to contact page at (404, 20) on a[href='#/contact']
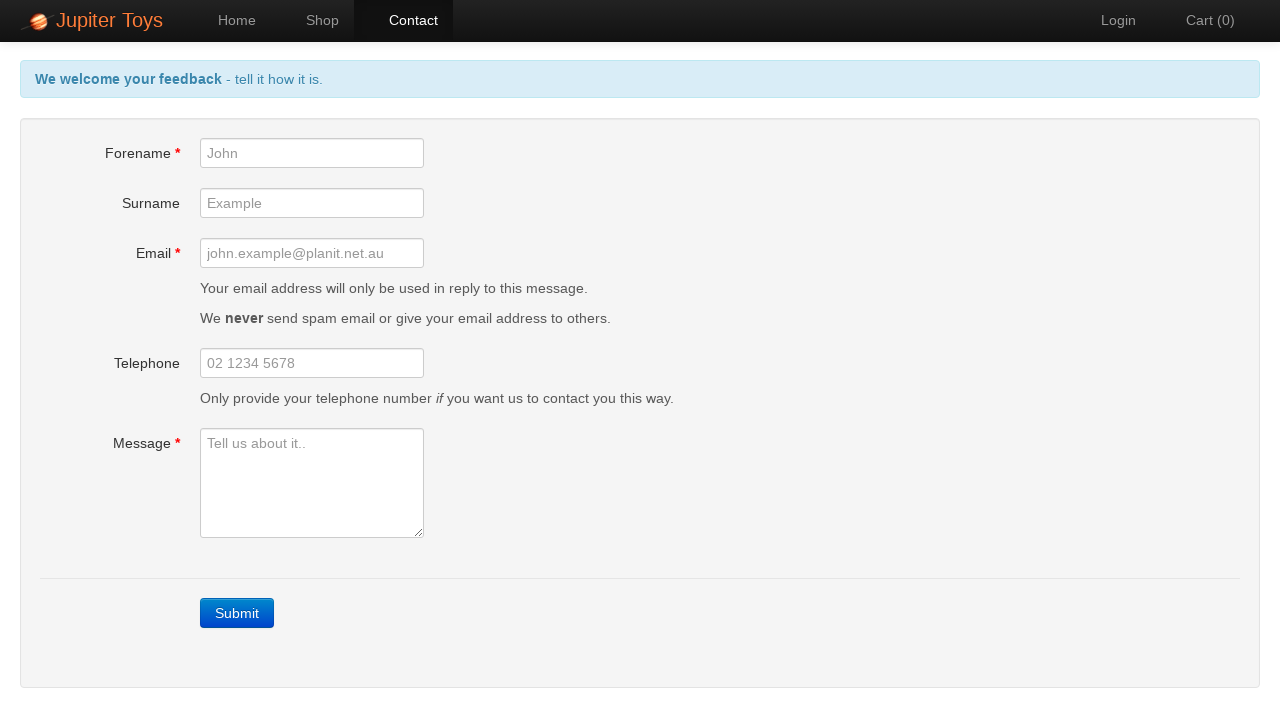

Contact page loaded and forename field is visible
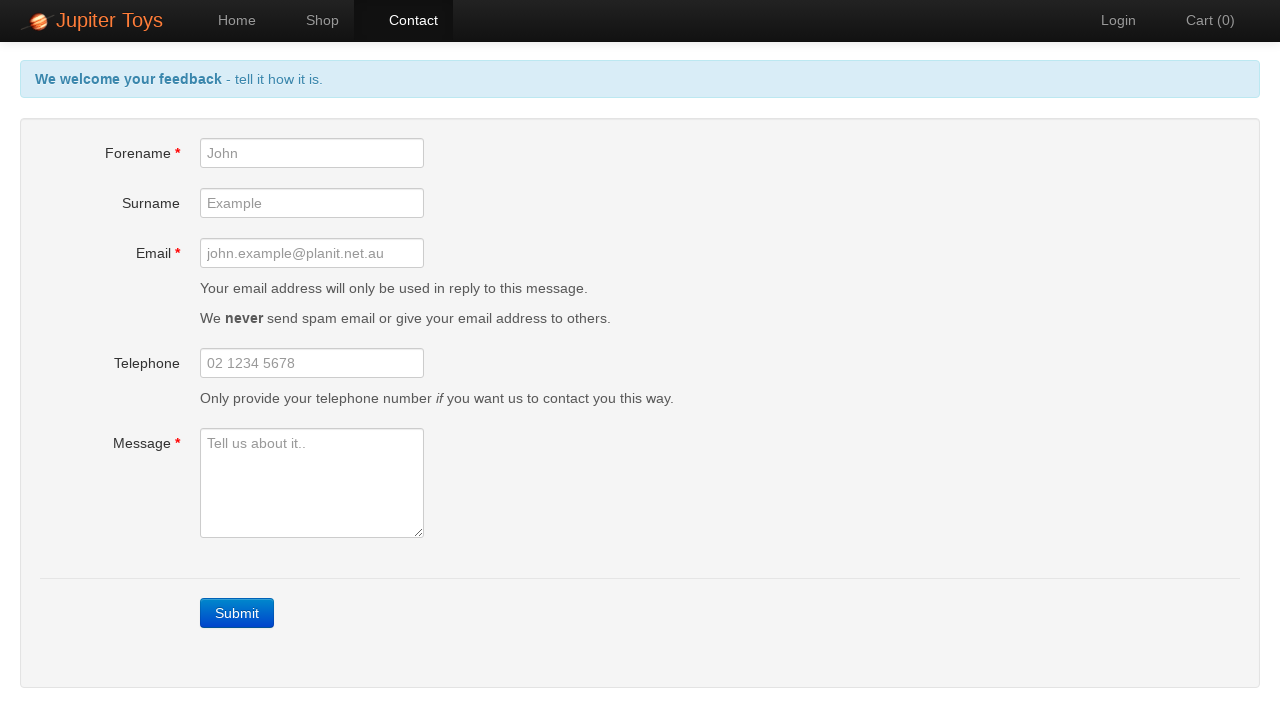

Clicked submit button without filling required fields at (237, 613) on .btn-contact.btn.btn-primary
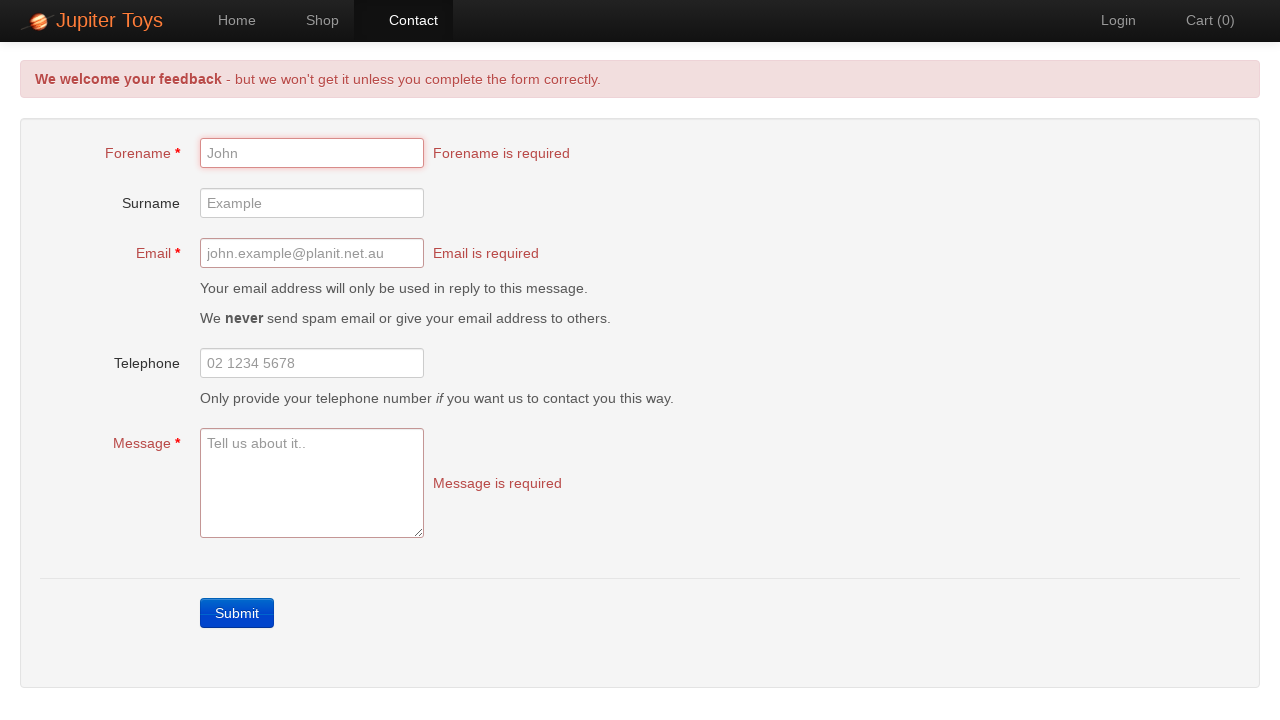

Alert error message displayed
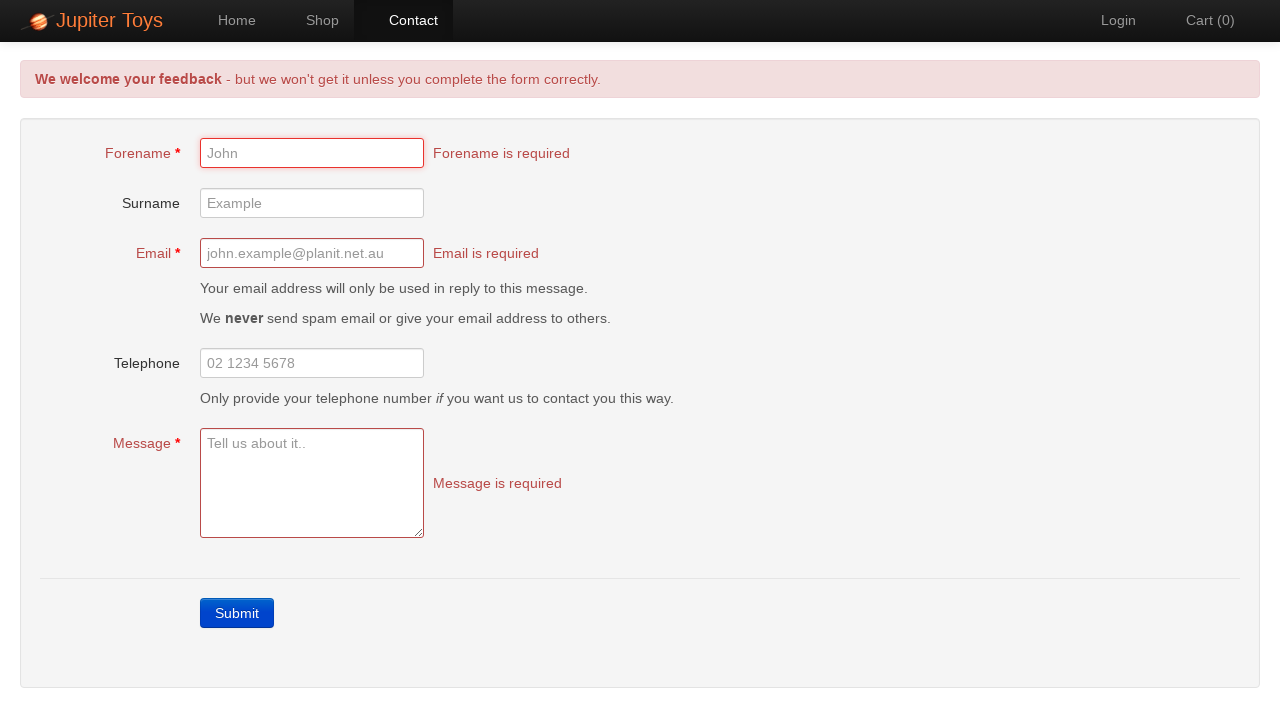

Forename field error message is visible
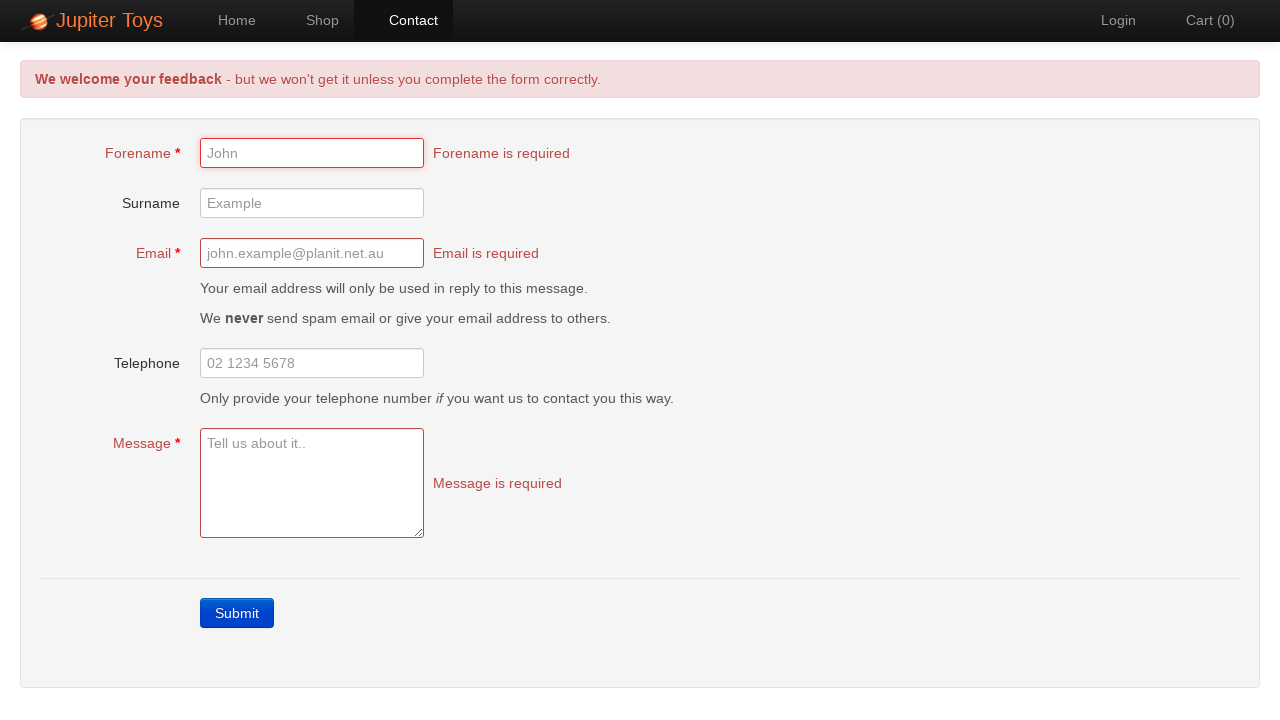

Email field error message is visible
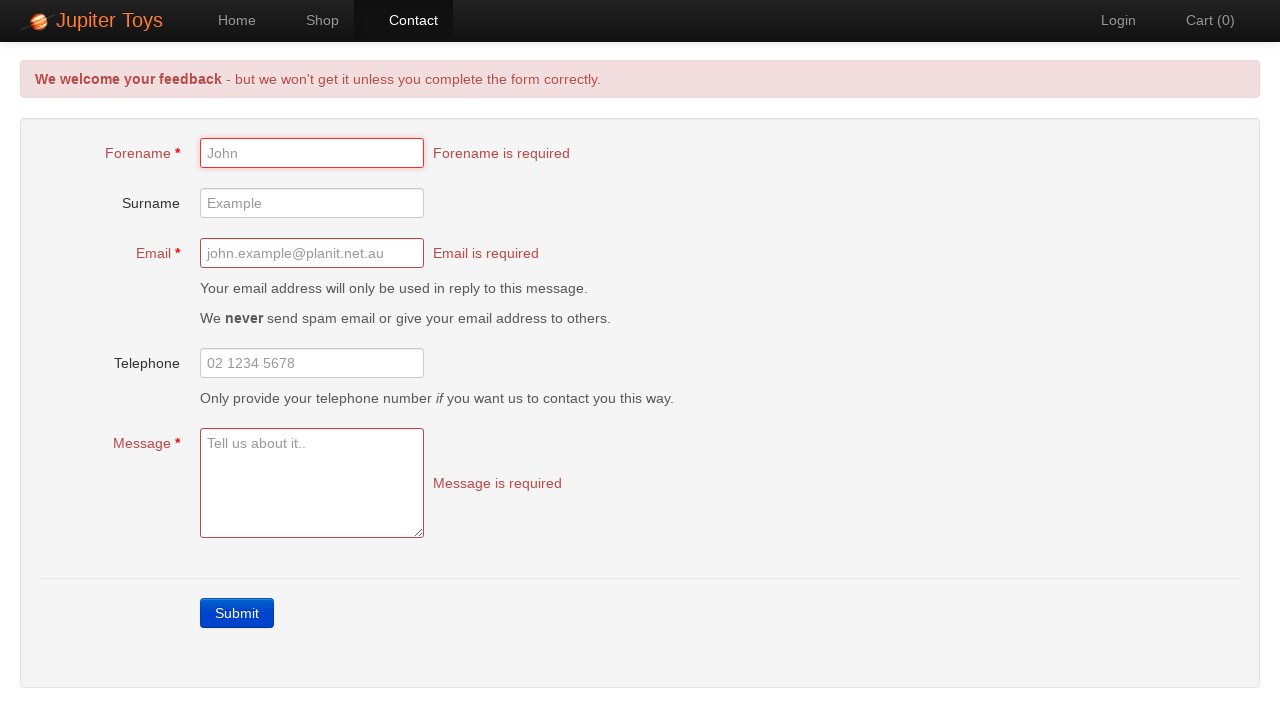

Message field error message is visible
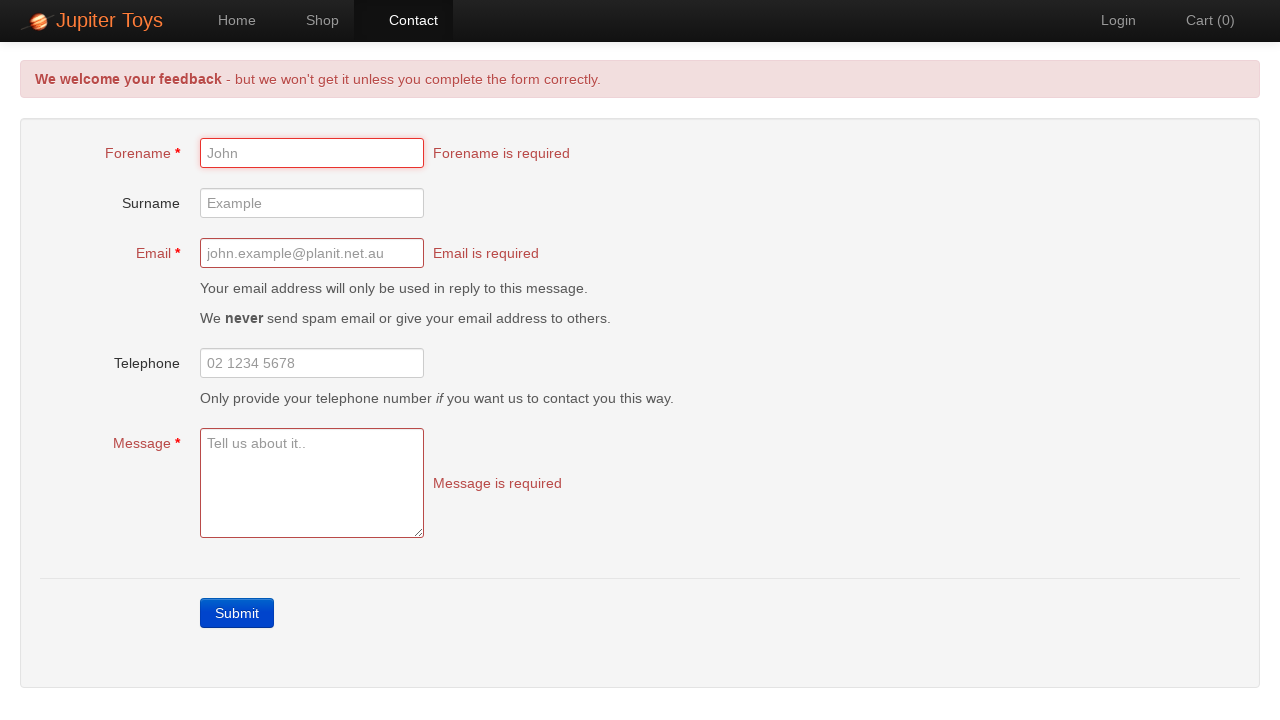

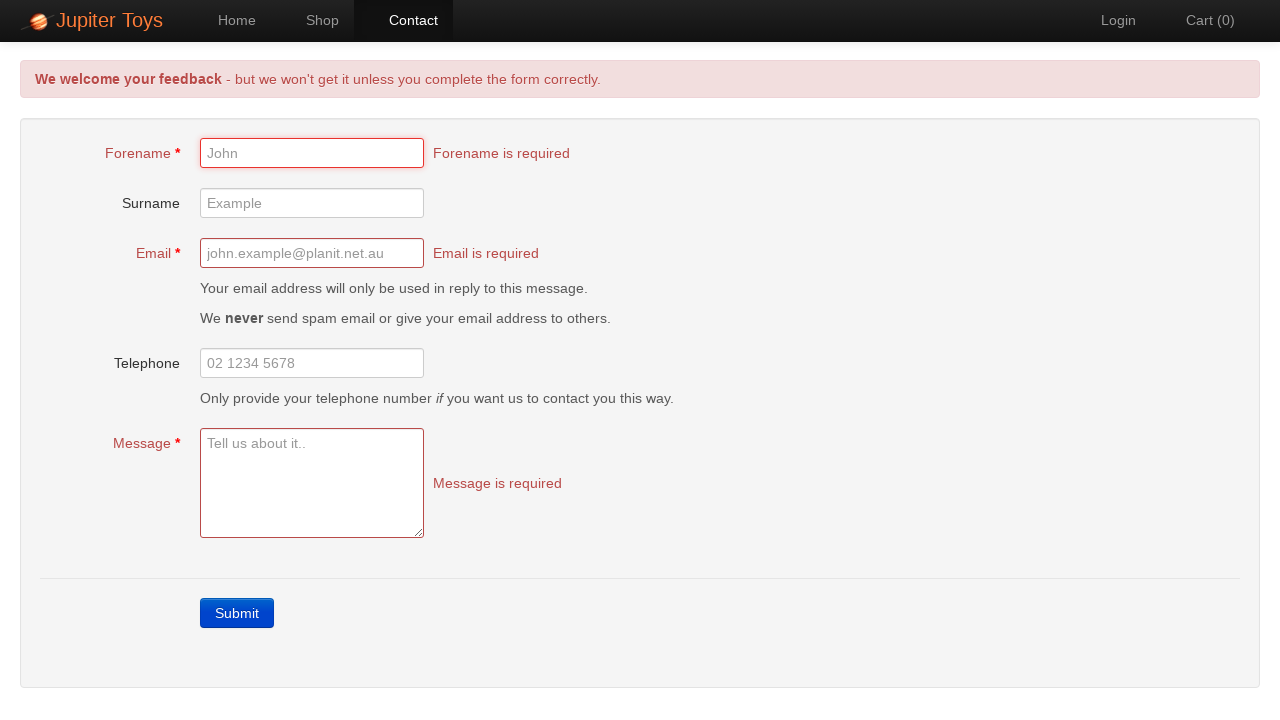